Navigates to YouTube homepage and maximizes the browser window

Starting URL: https://www.youtube.com/

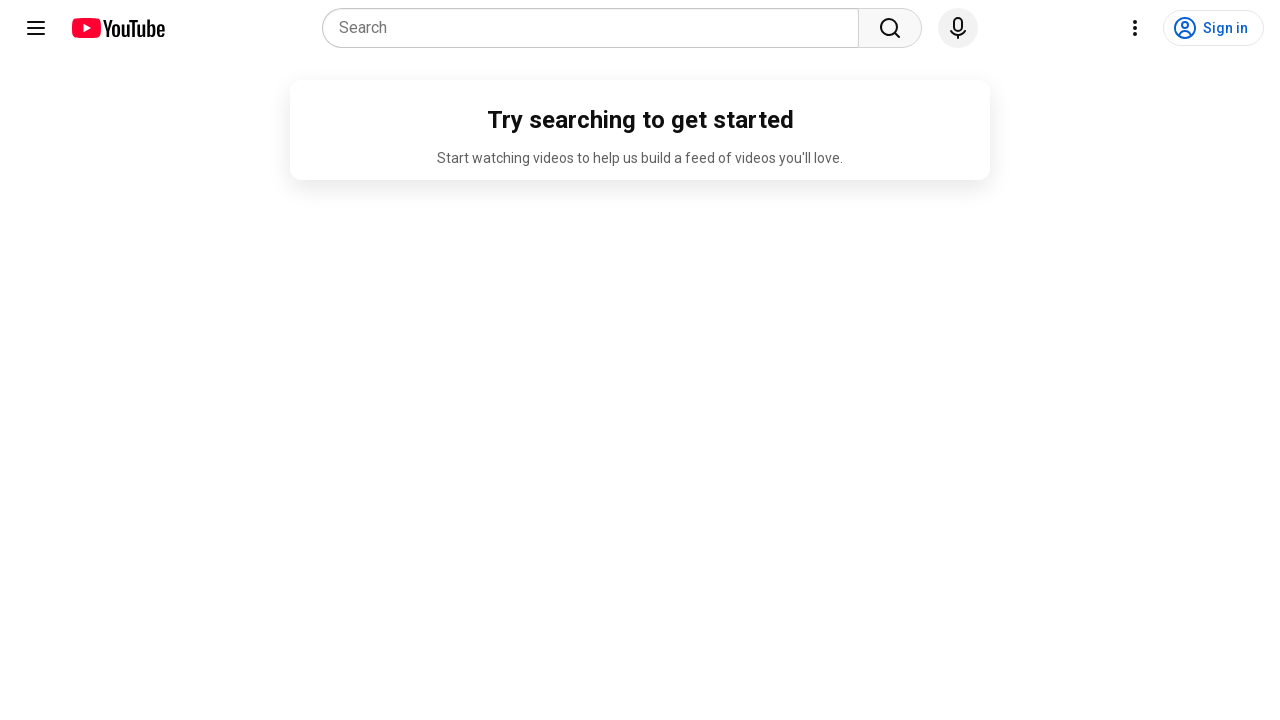

Navigated to YouTube homepage
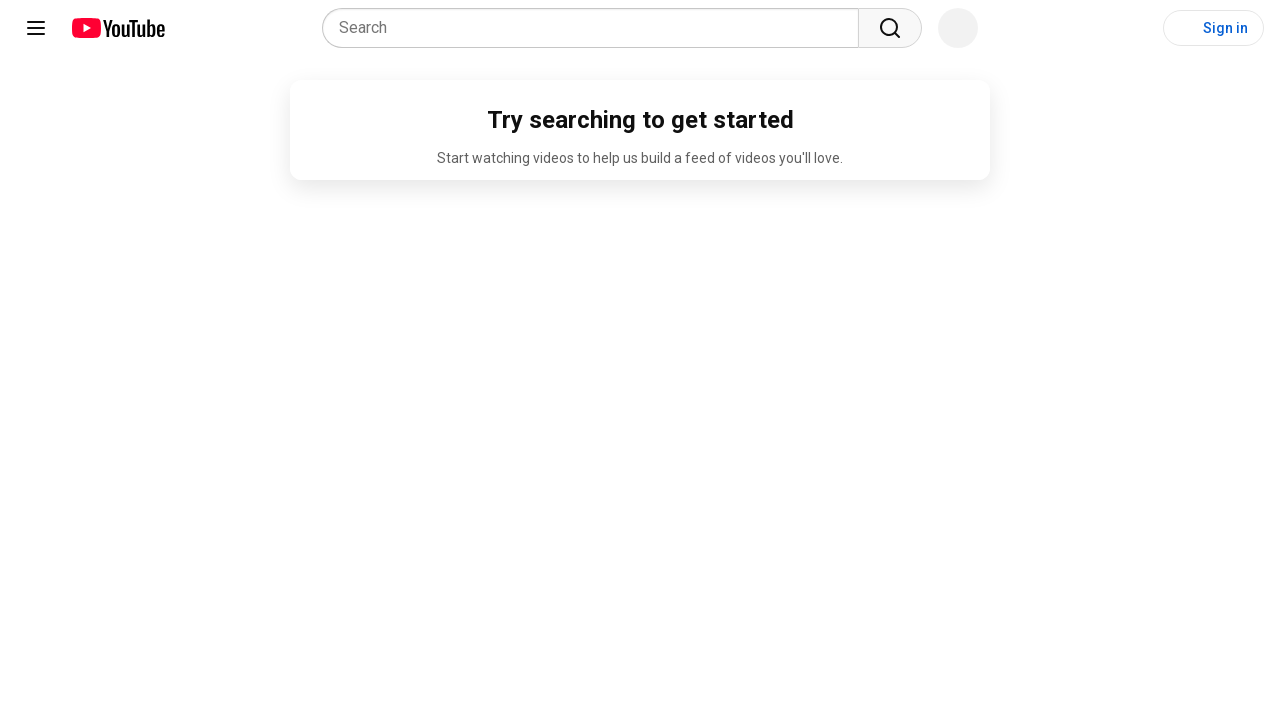

Maximized the browser window
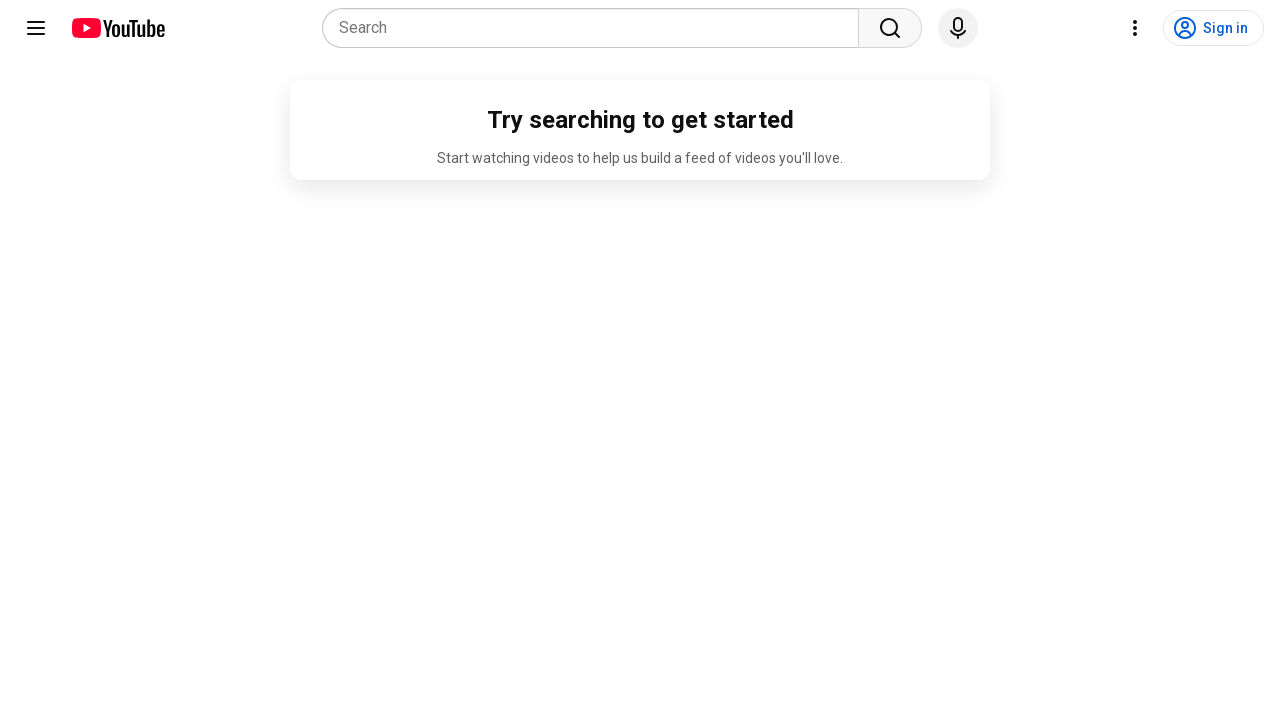

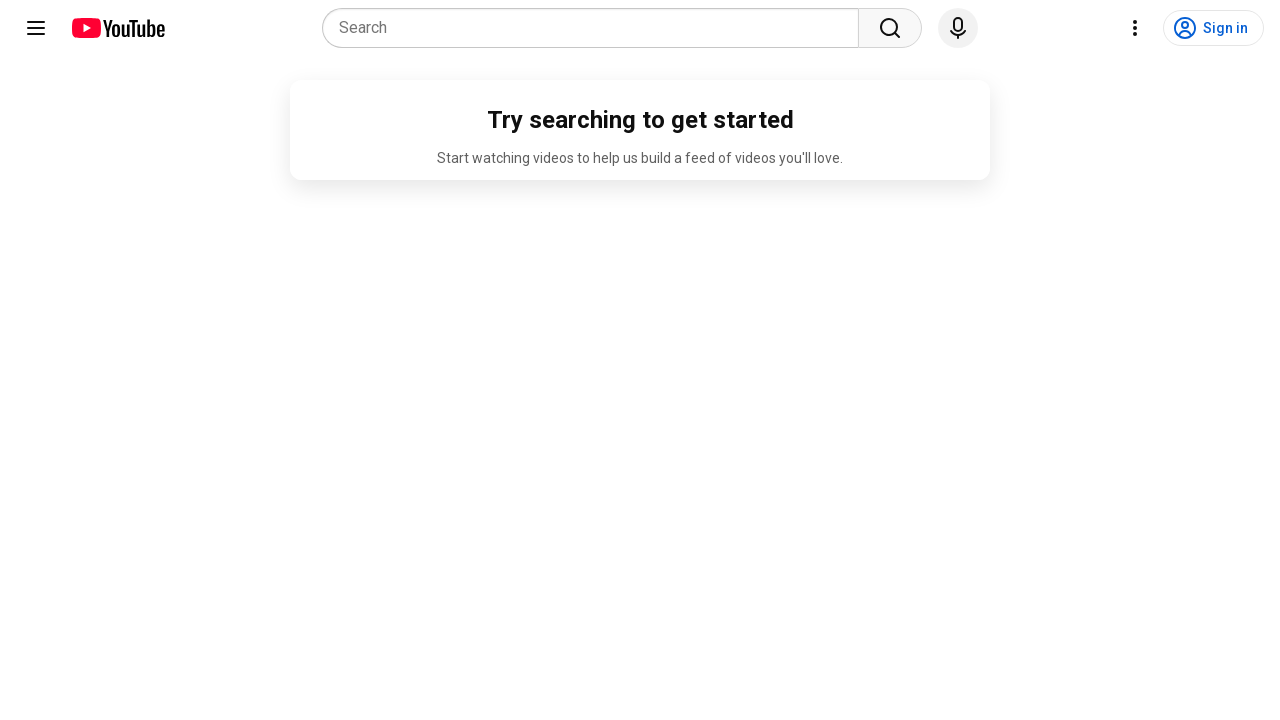